Tests the progress bar by clicking start, waiting for it to reach 100%, then clicking stop and verifying the execution time is within acceptable limits

Starting URL: http://uitestingplayground.com/progressbar

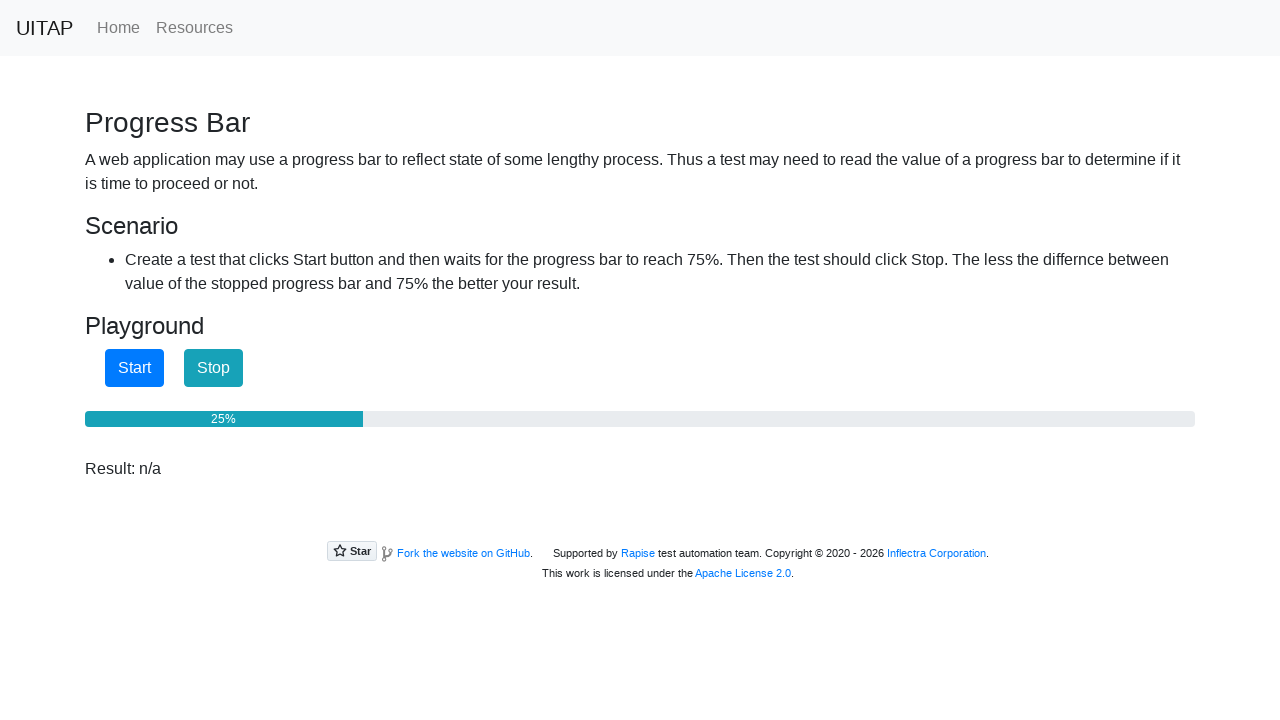

Clicked start button to begin progress bar at (134, 368) on xpath=/html/body/section/div/button[1]
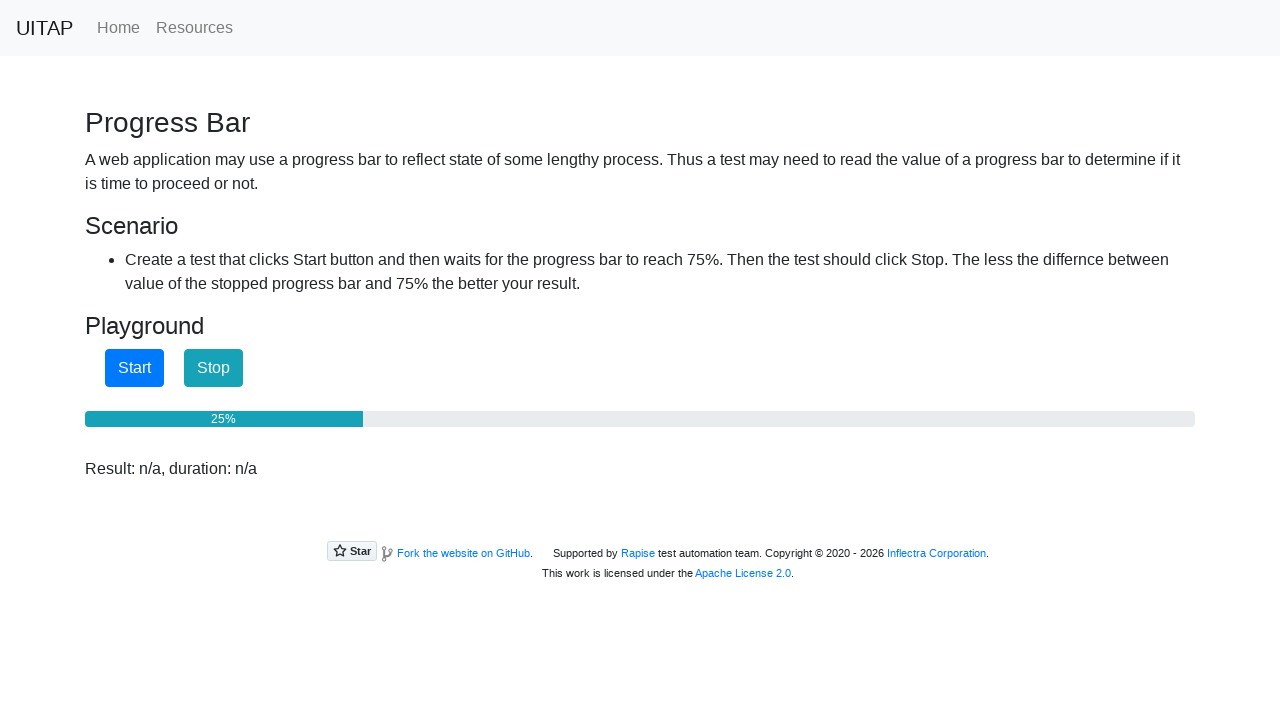

Progress bar reached 100%
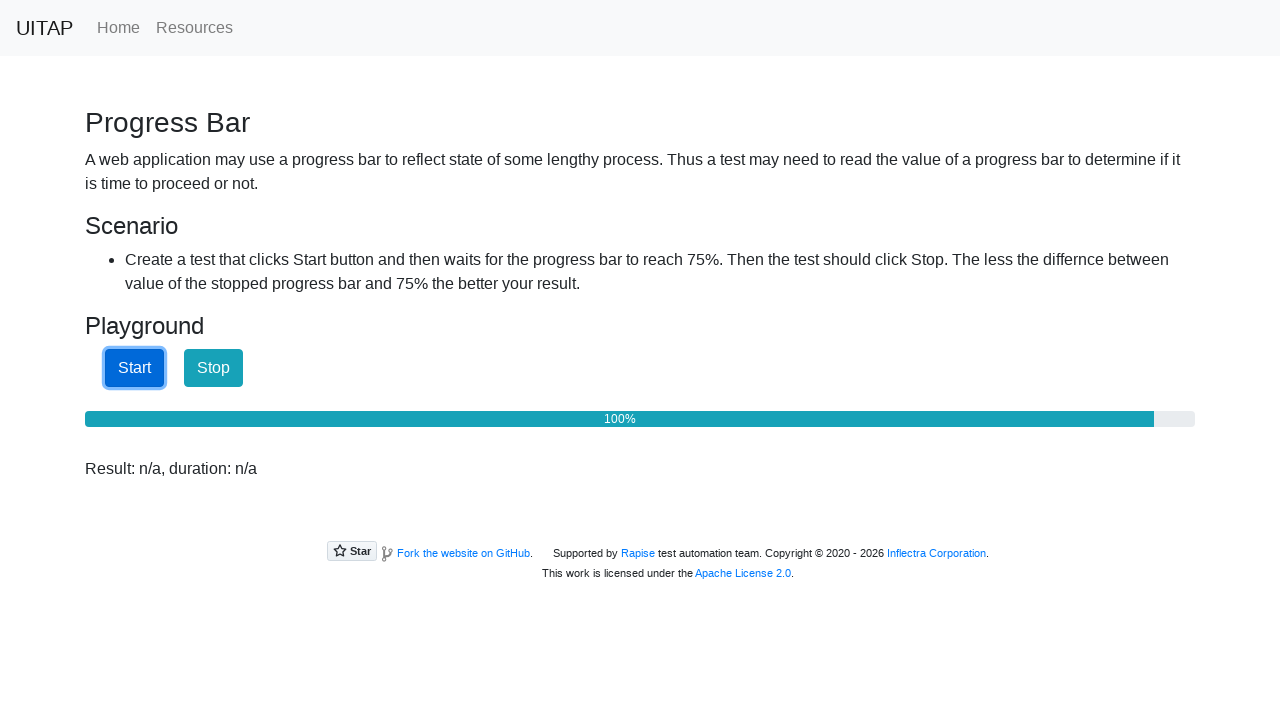

Clicked stop button to halt progress bar at (214, 368) on xpath=/html/body/section/div/button[2]
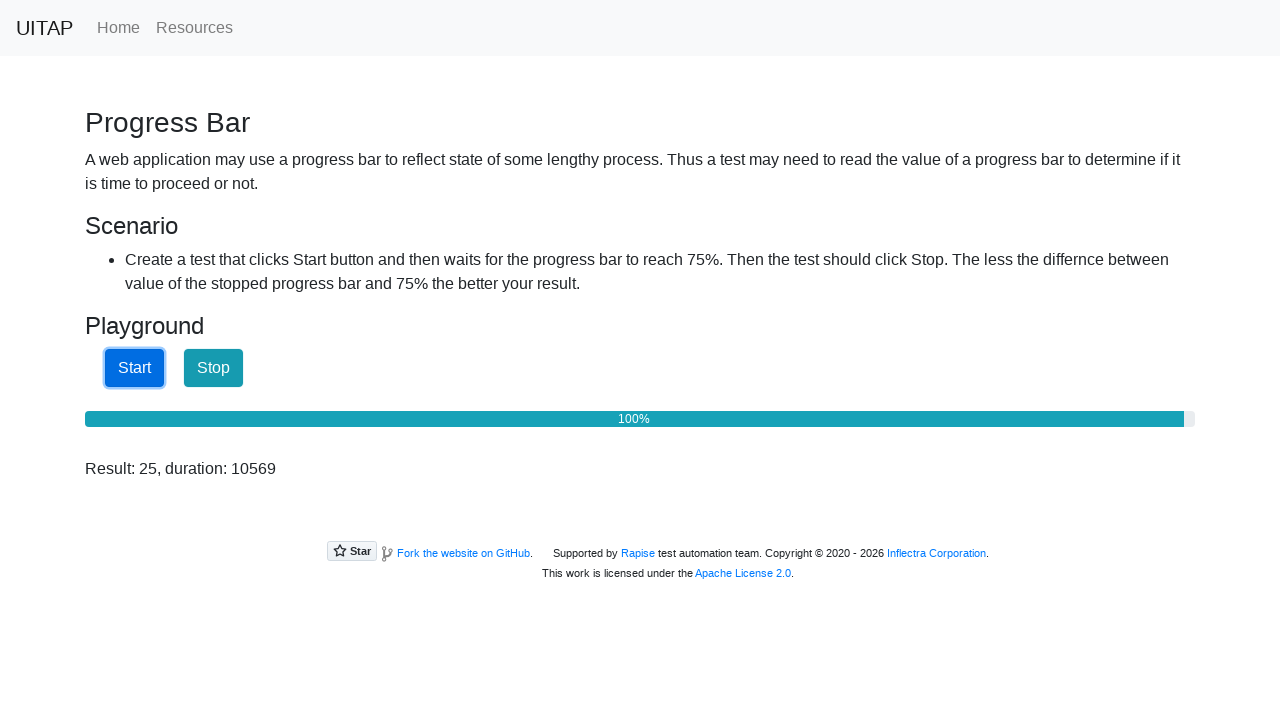

Result message displayed after stopping progress bar
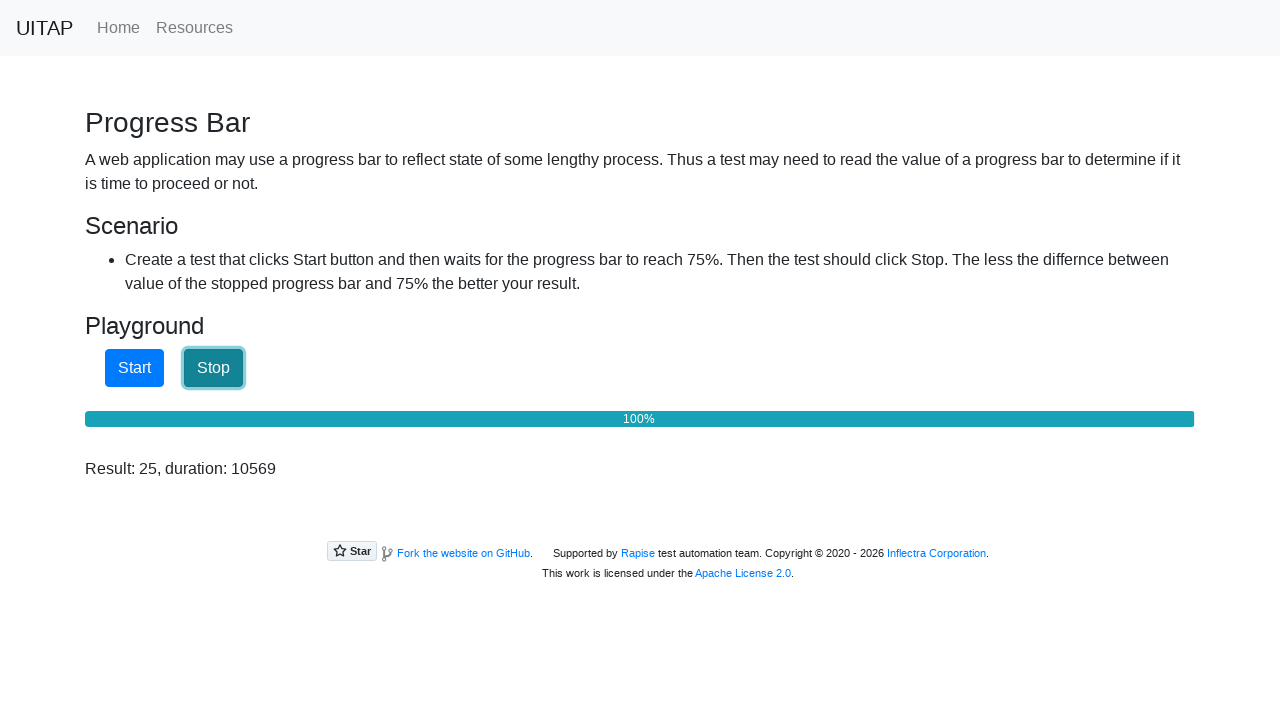

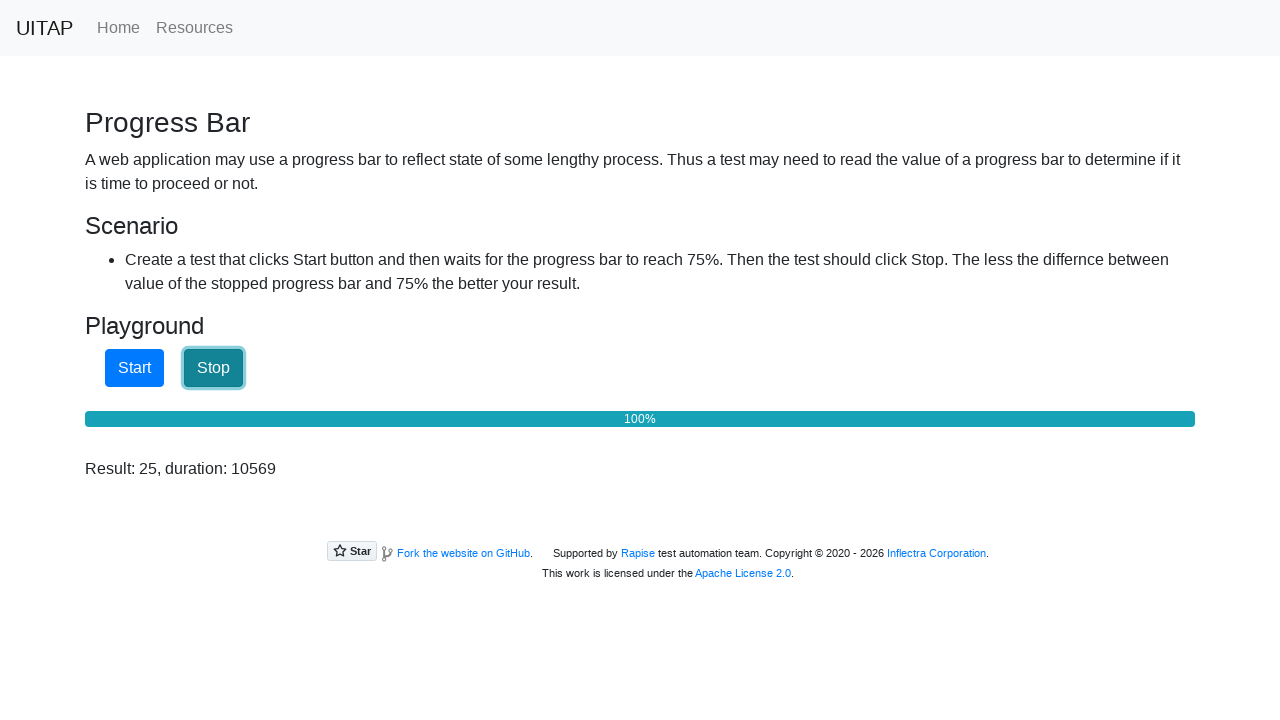